Tests checkbox functionality by enabling disabled checkboxes and selecting a specific checkbox from a list

Starting URL: https://syntaxprojects.com/basic-checkbox-demo.php

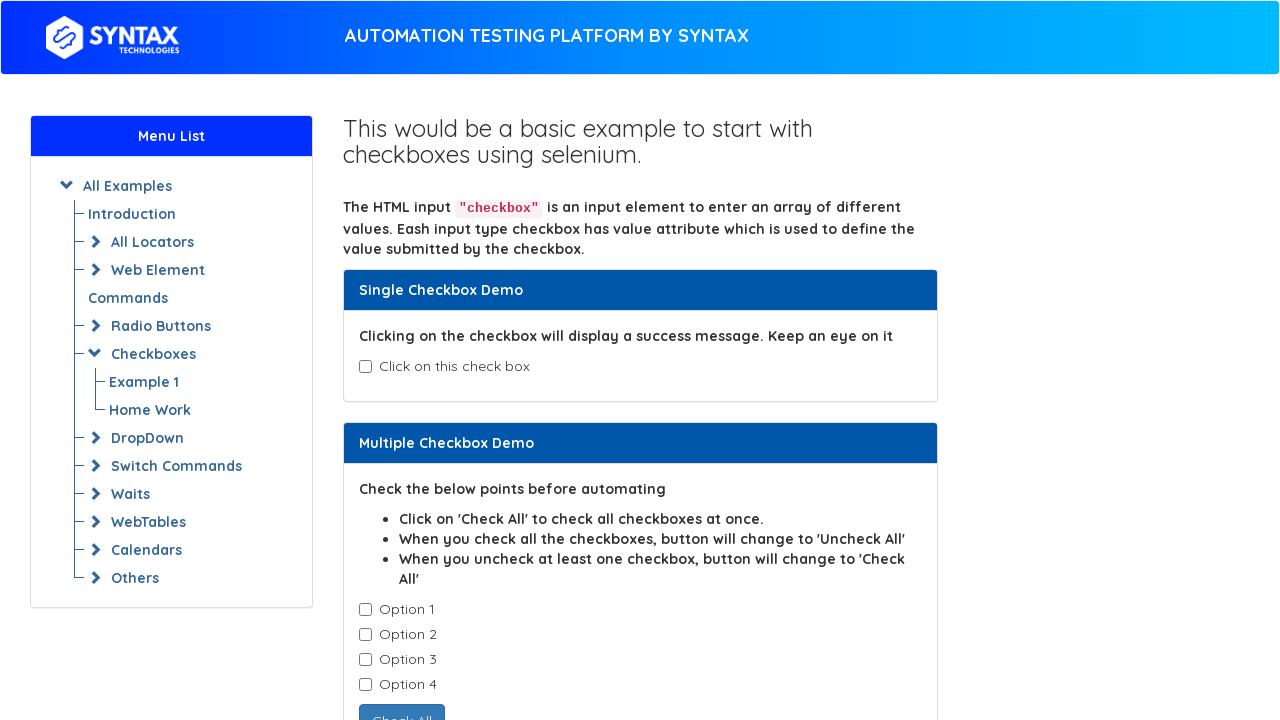

Clicked button to enable disabled checkboxes at (436, 407) on button#enabledcheckbox
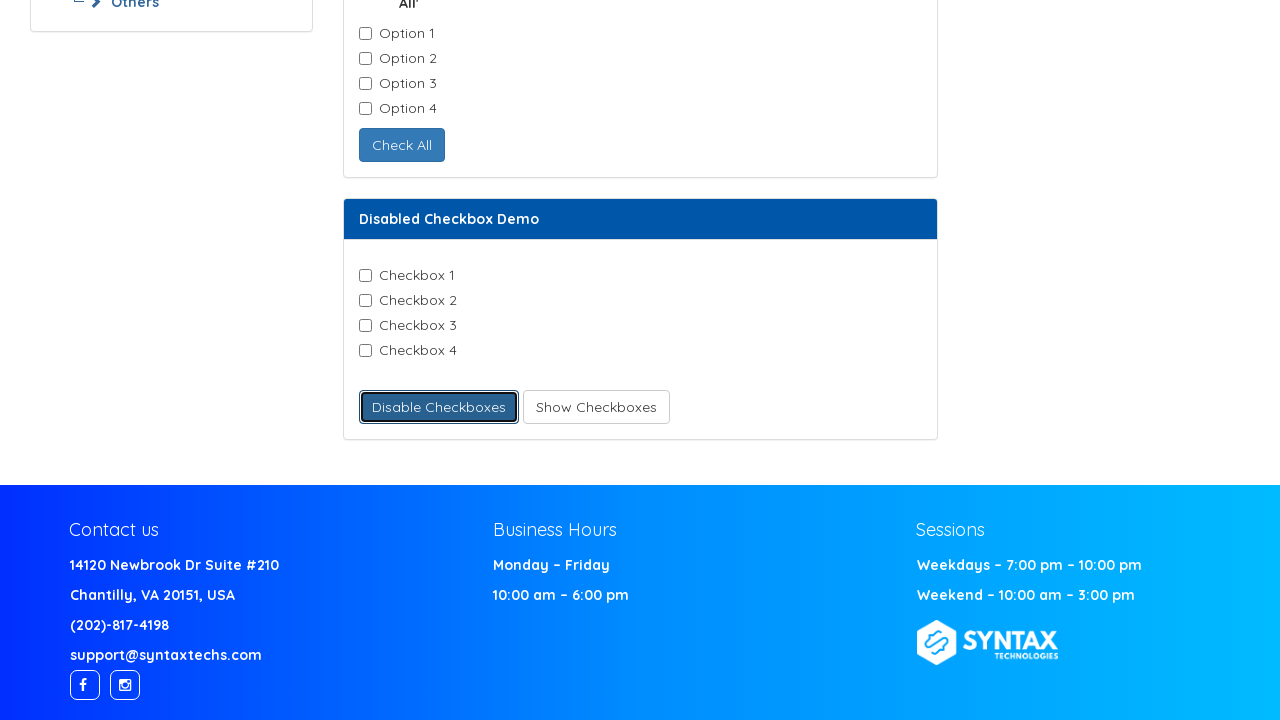

Retrieved all checkbox elements
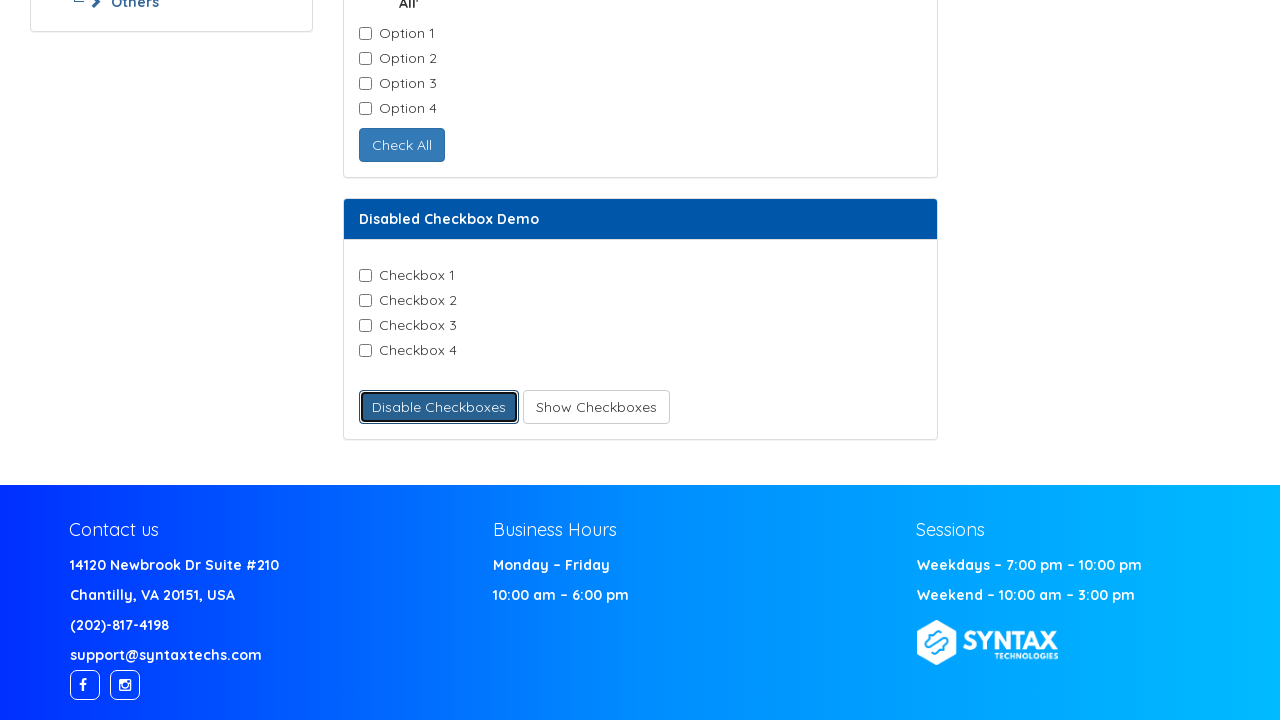

Clicked Checkbox-4 at (365, 351) on input.checkbox-field >> nth=3
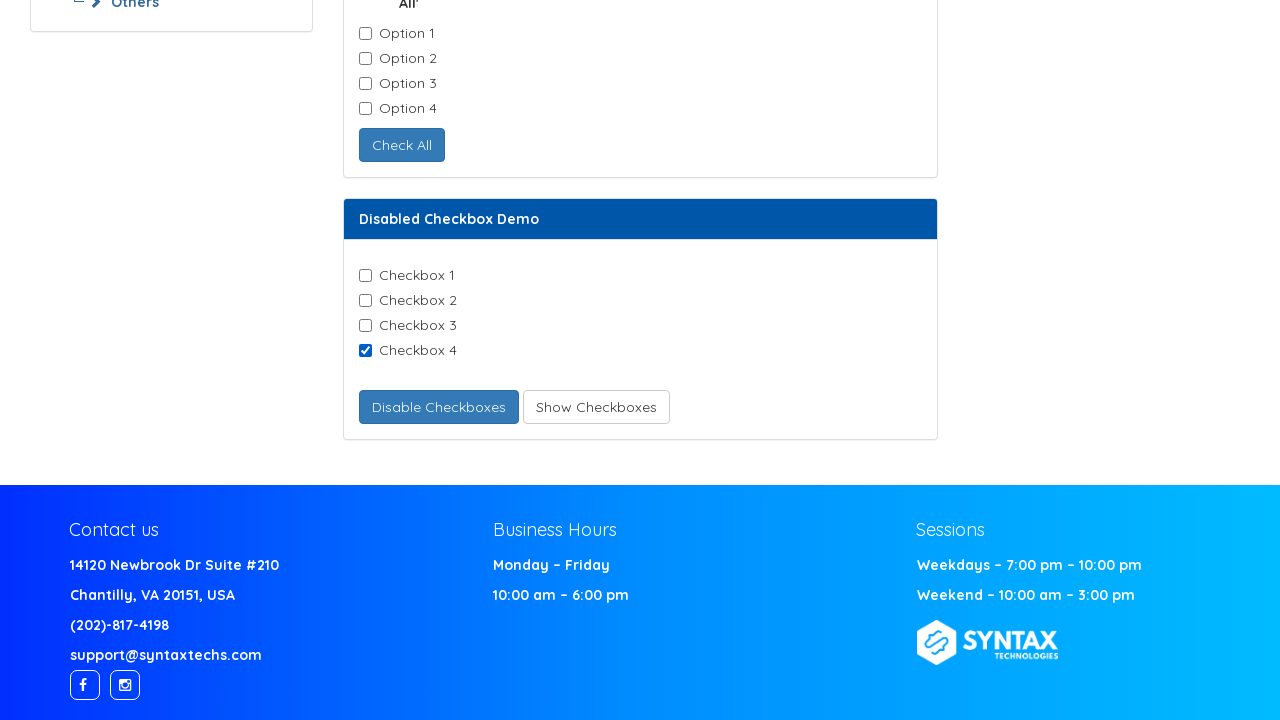

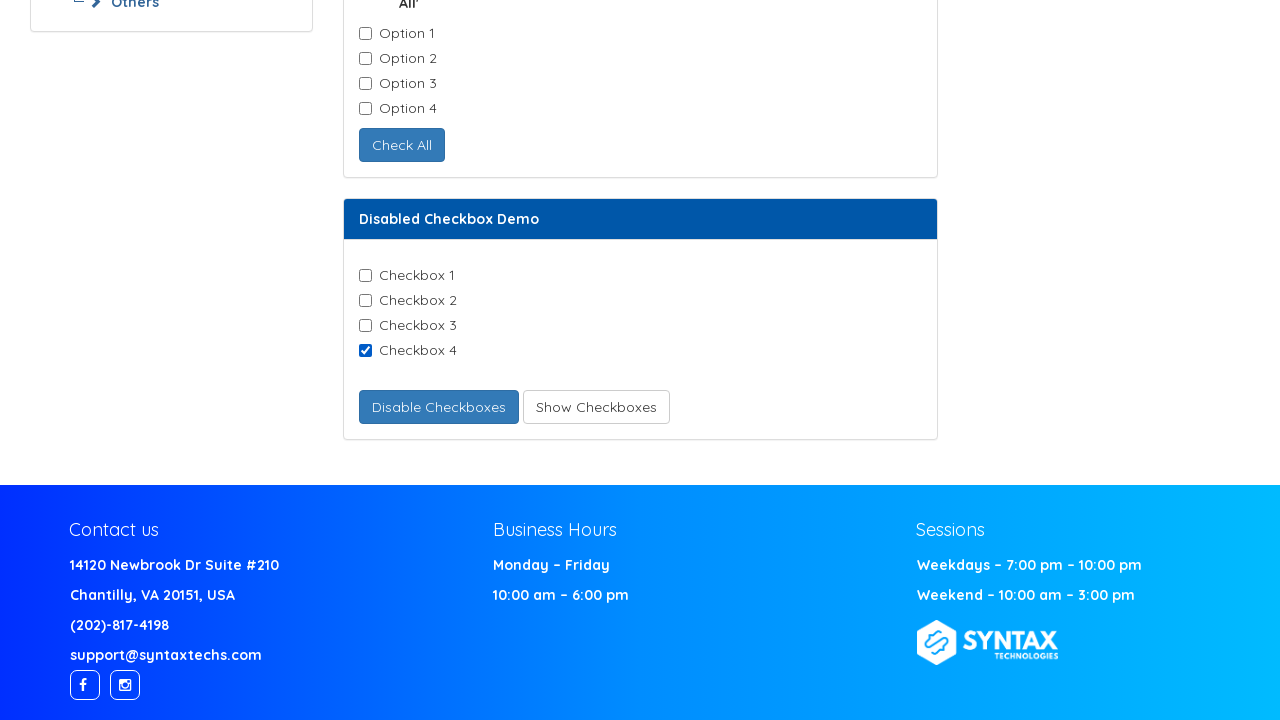